Scrolls down to the footer element of the page

Starting URL: https://m.sport-express.ru/online/

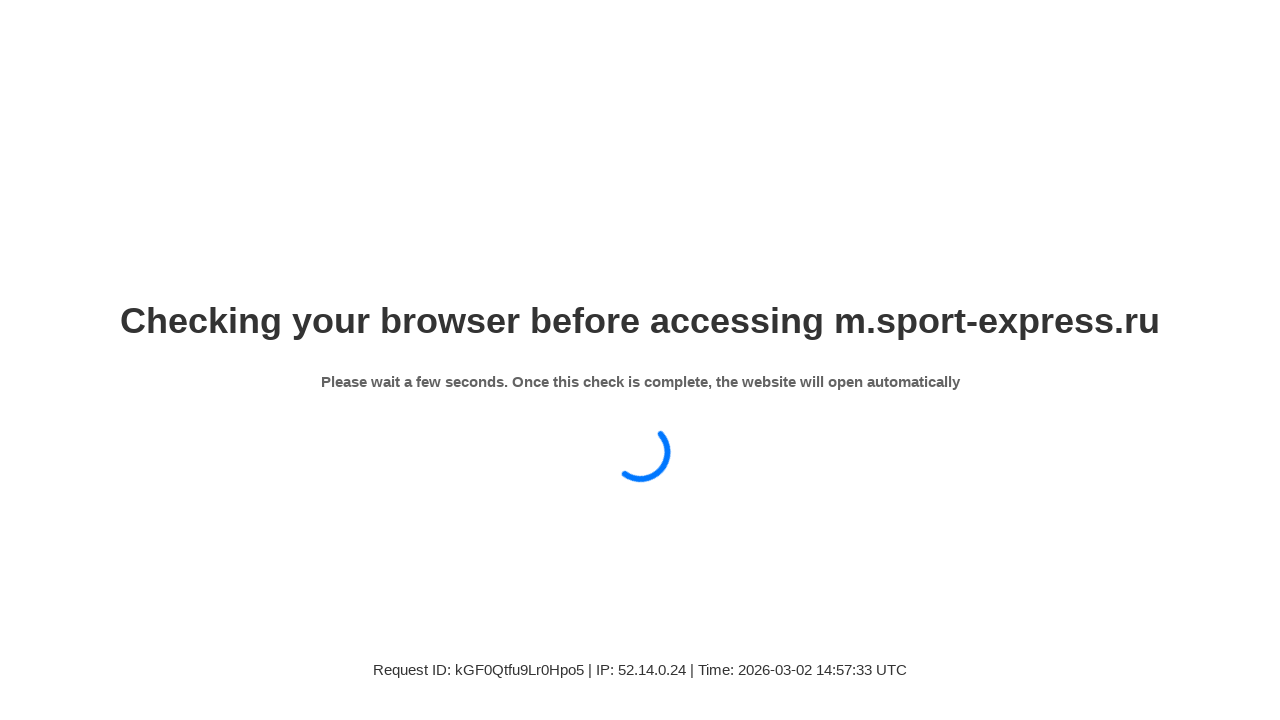

Scrolled down to footer element
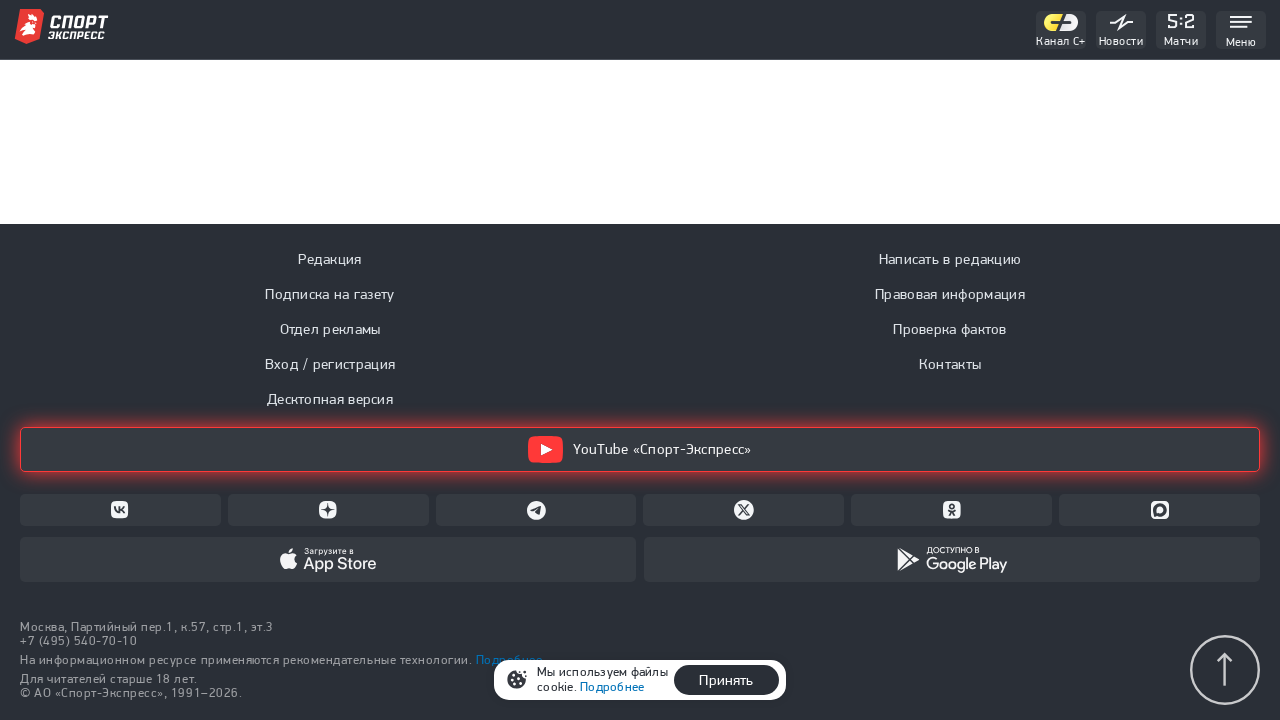

Footer element is now visible
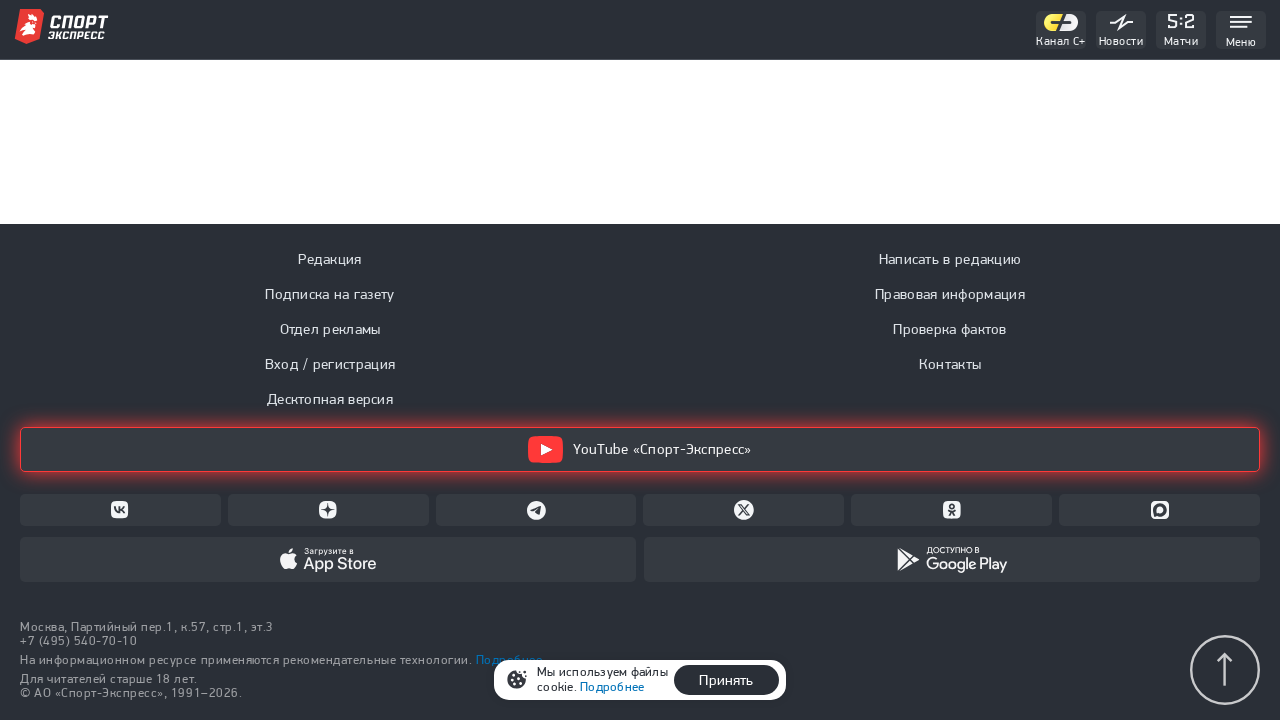

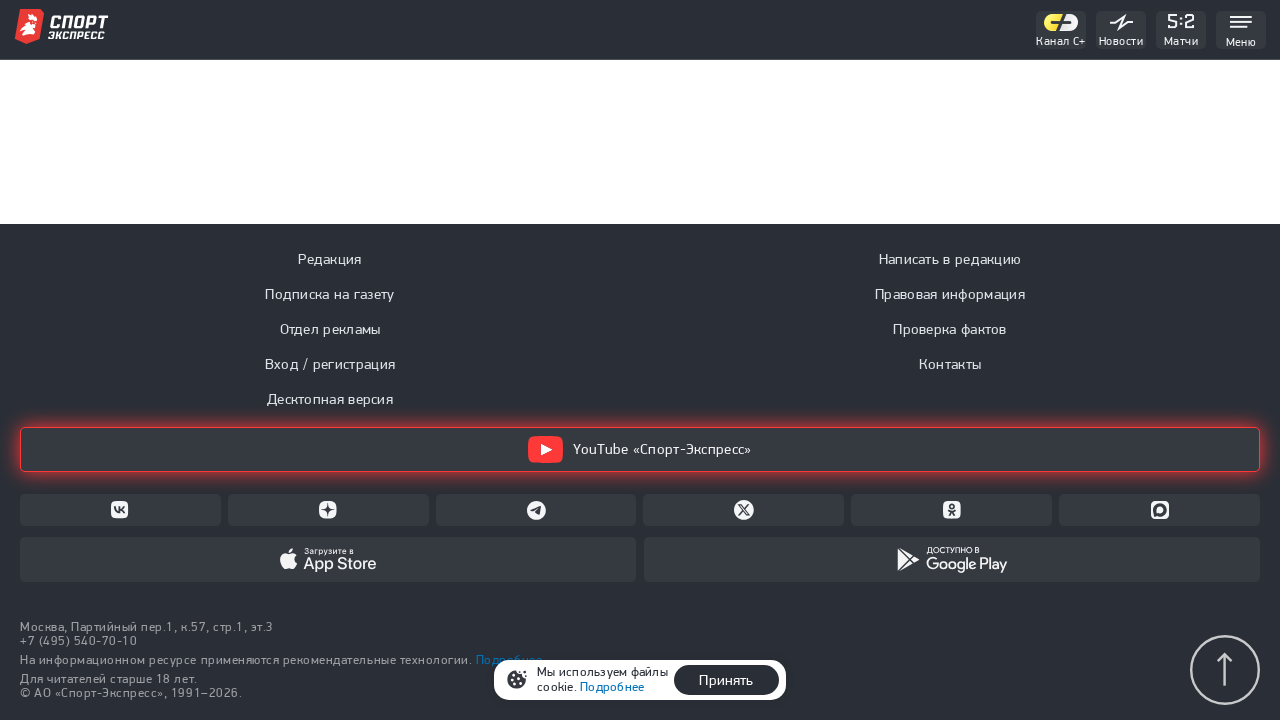